Navigates to the Dropdown page and iterates through all dropdown options, selecting each one sequentially

Starting URL: https://the-internet.herokuapp.com/

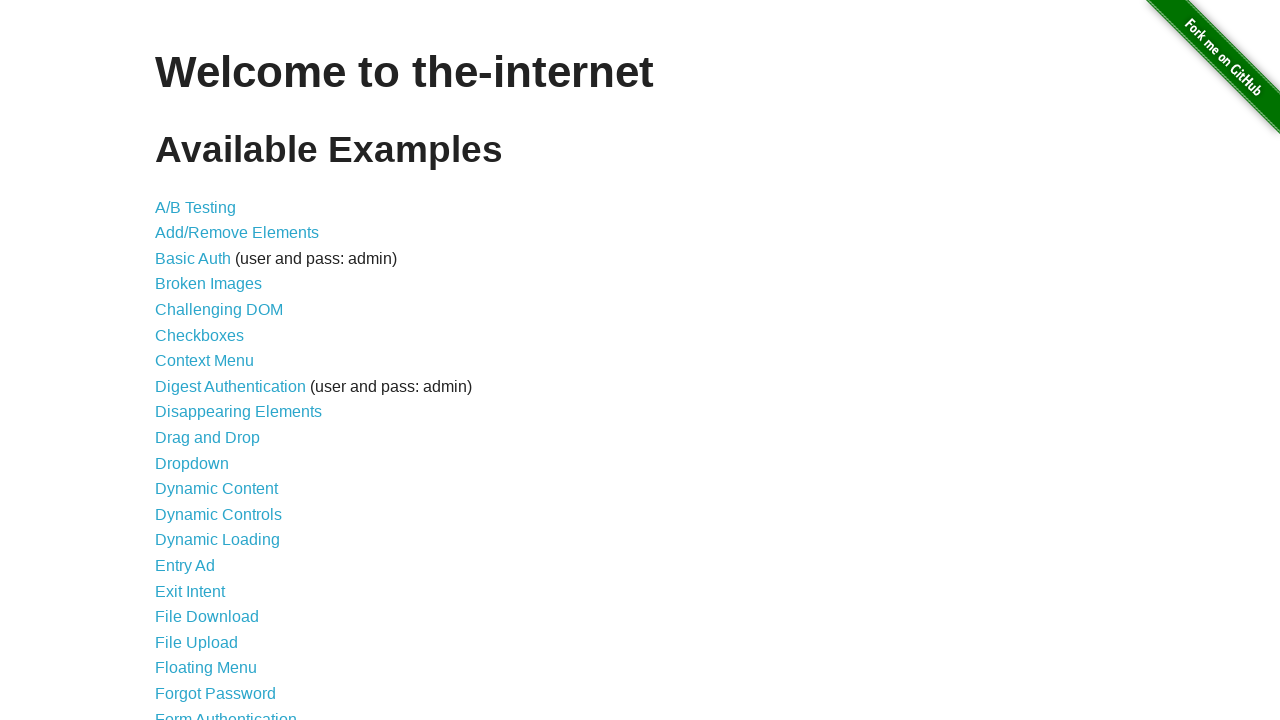

Clicked on the Dropdown link at (192, 463) on text=Dropdown
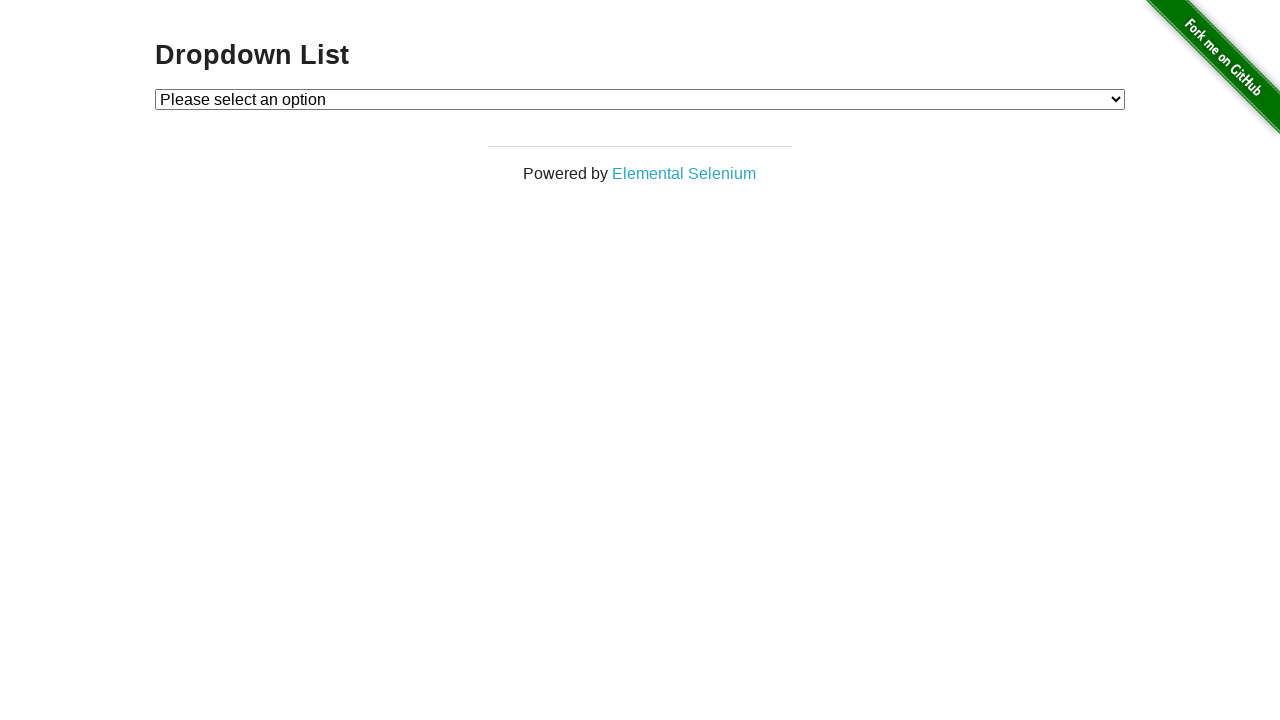

Dropdown page loaded and element #dropdown is visible
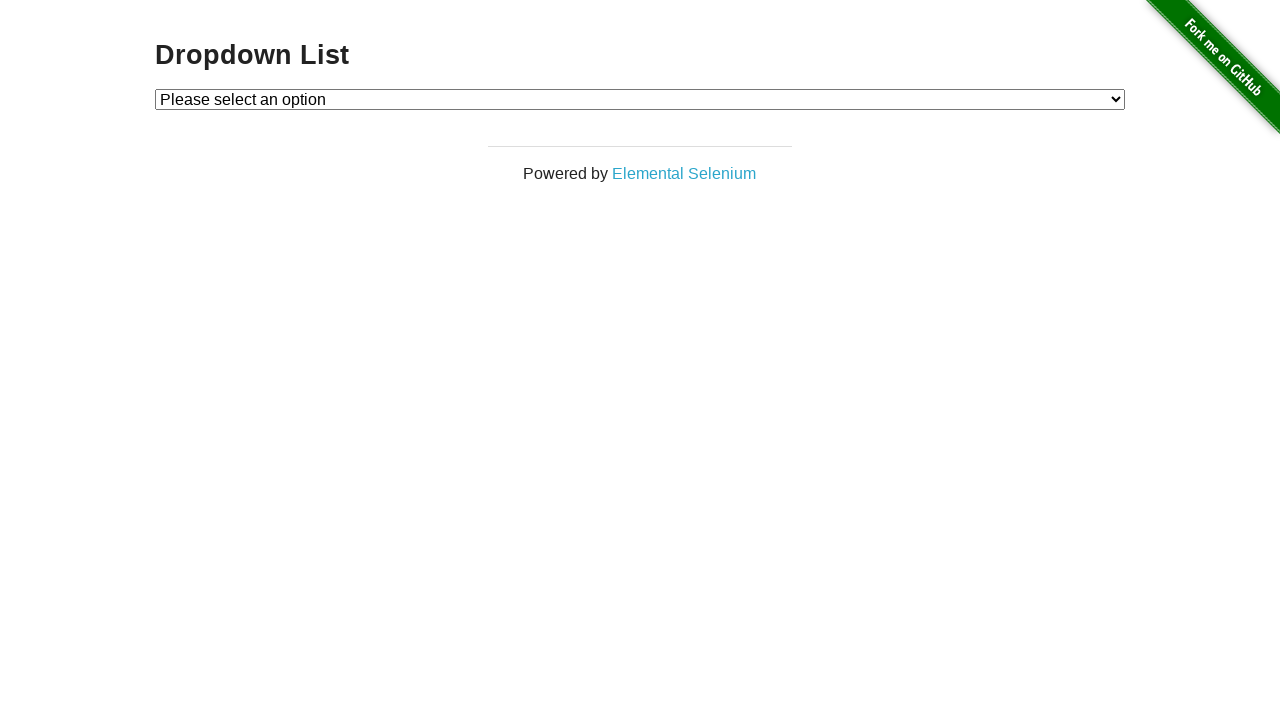

Located the dropdown element with selector #dropdown
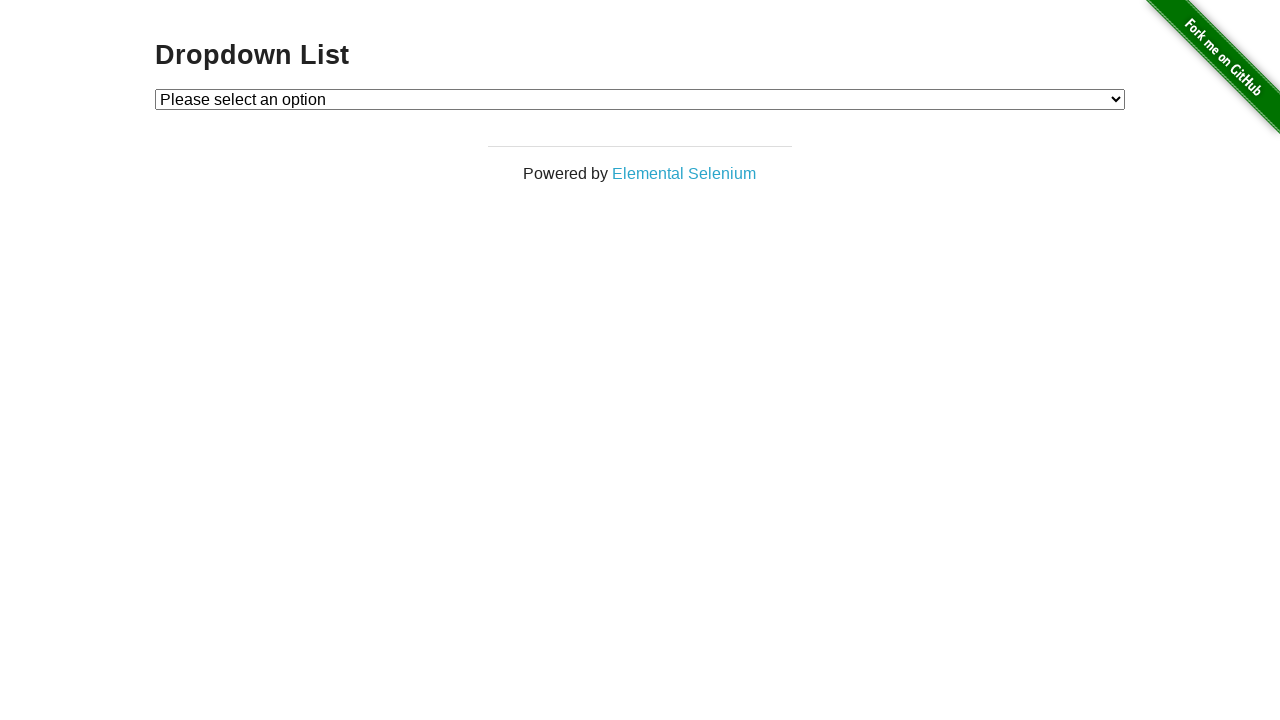

Retrieved all dropdown options (3 total)
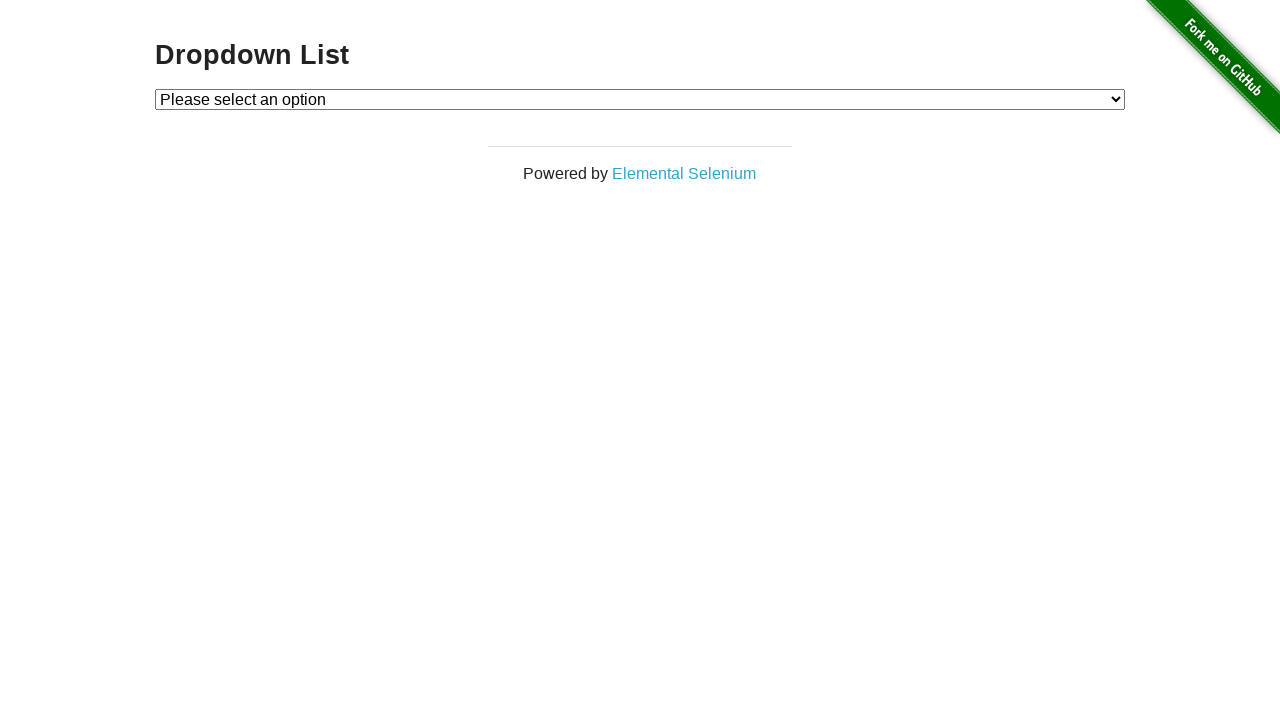

Selected dropdown option at index 0 on #dropdown
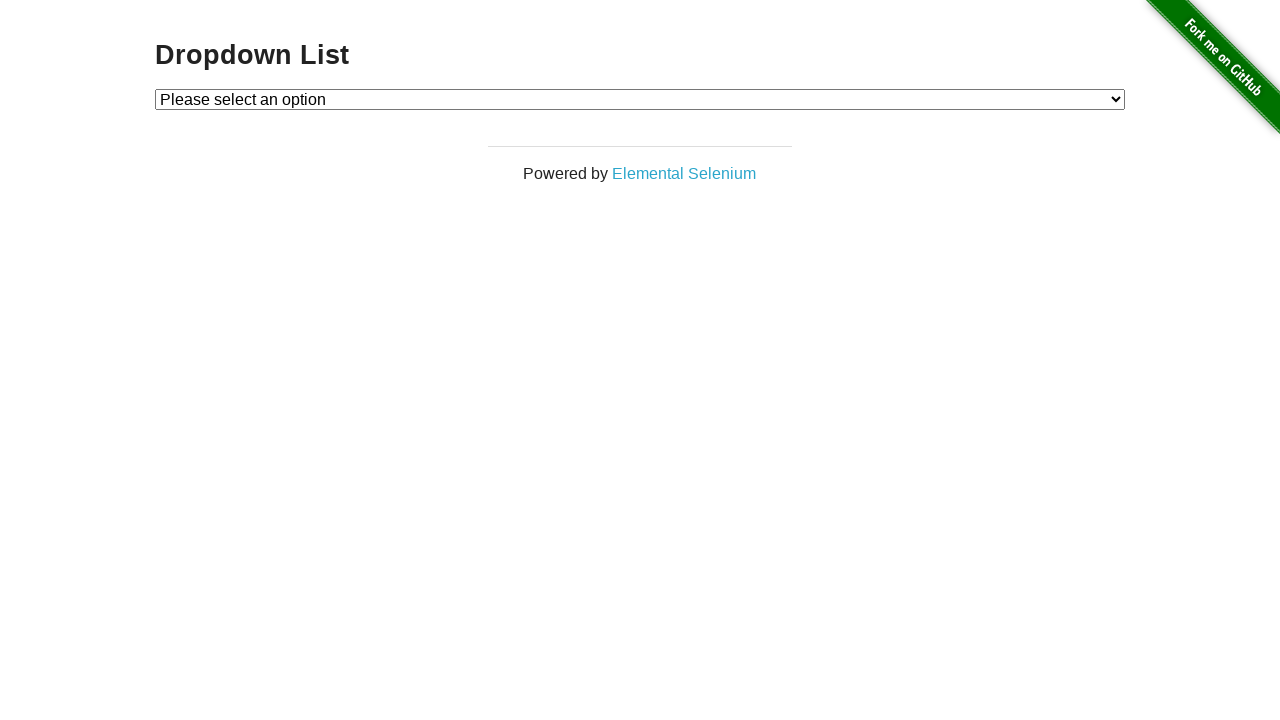

Retrieved selected value: 
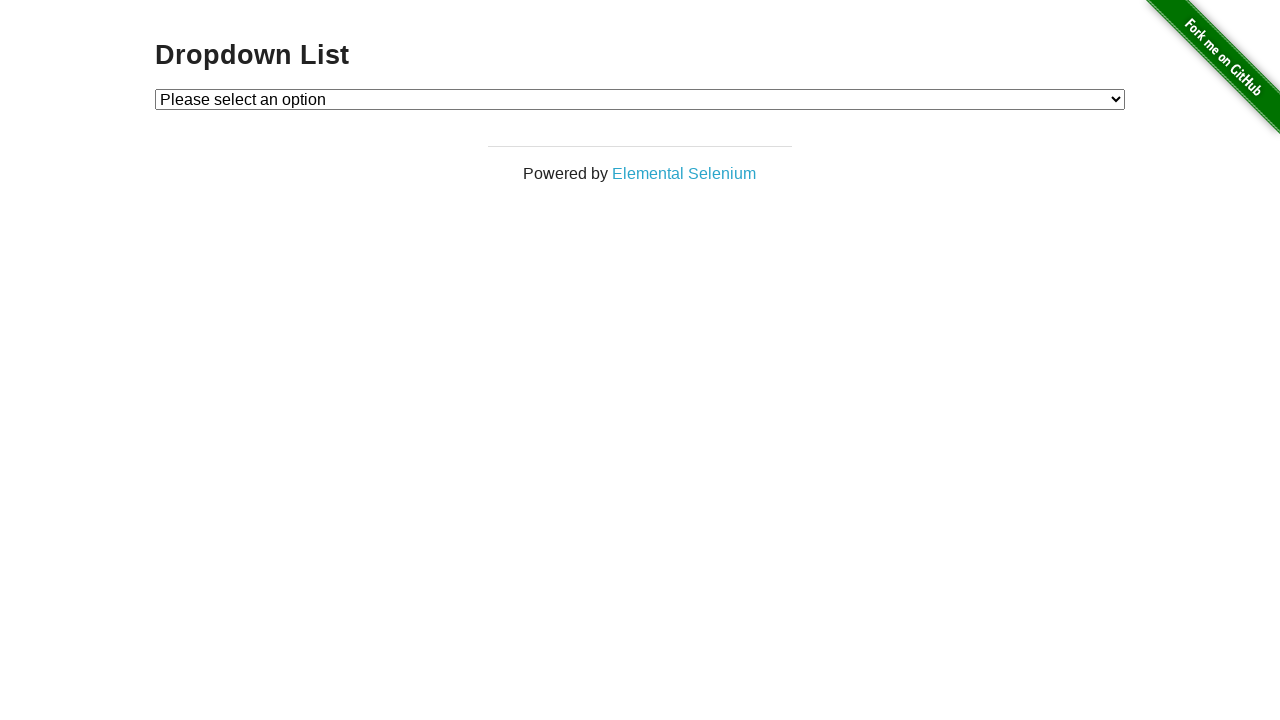

Selected dropdown option at index 1 on #dropdown
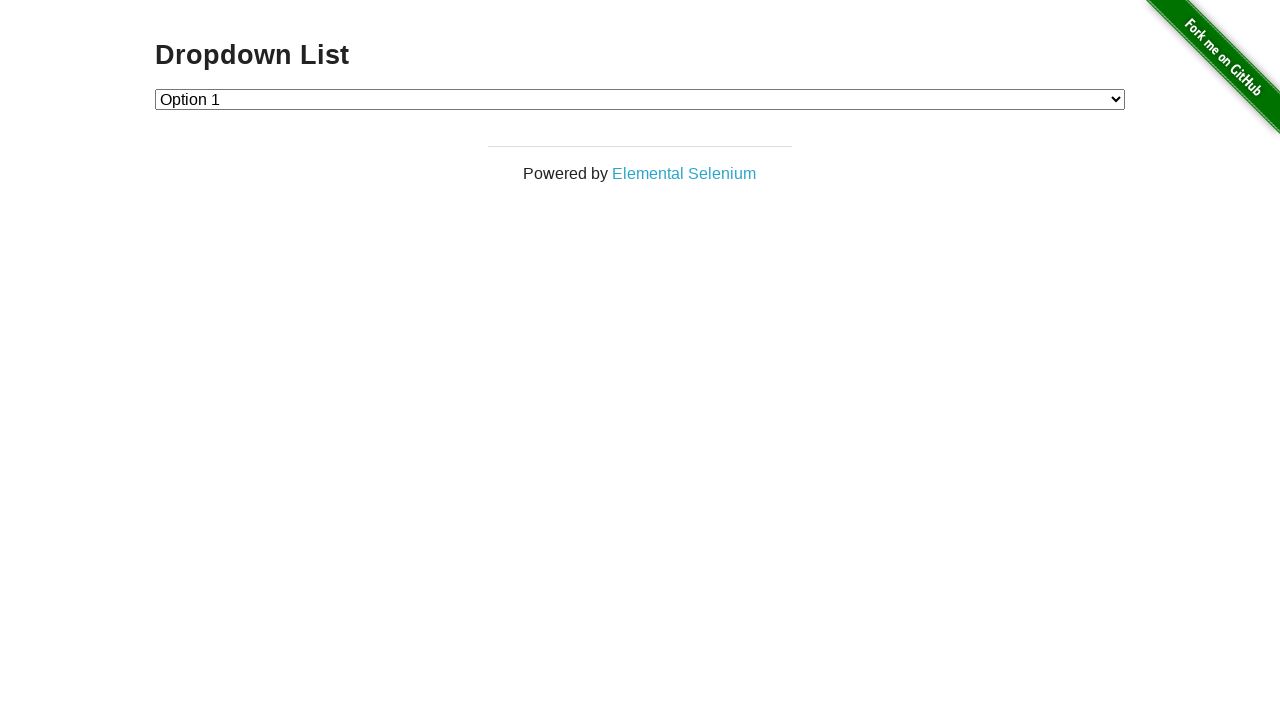

Retrieved selected value: 1
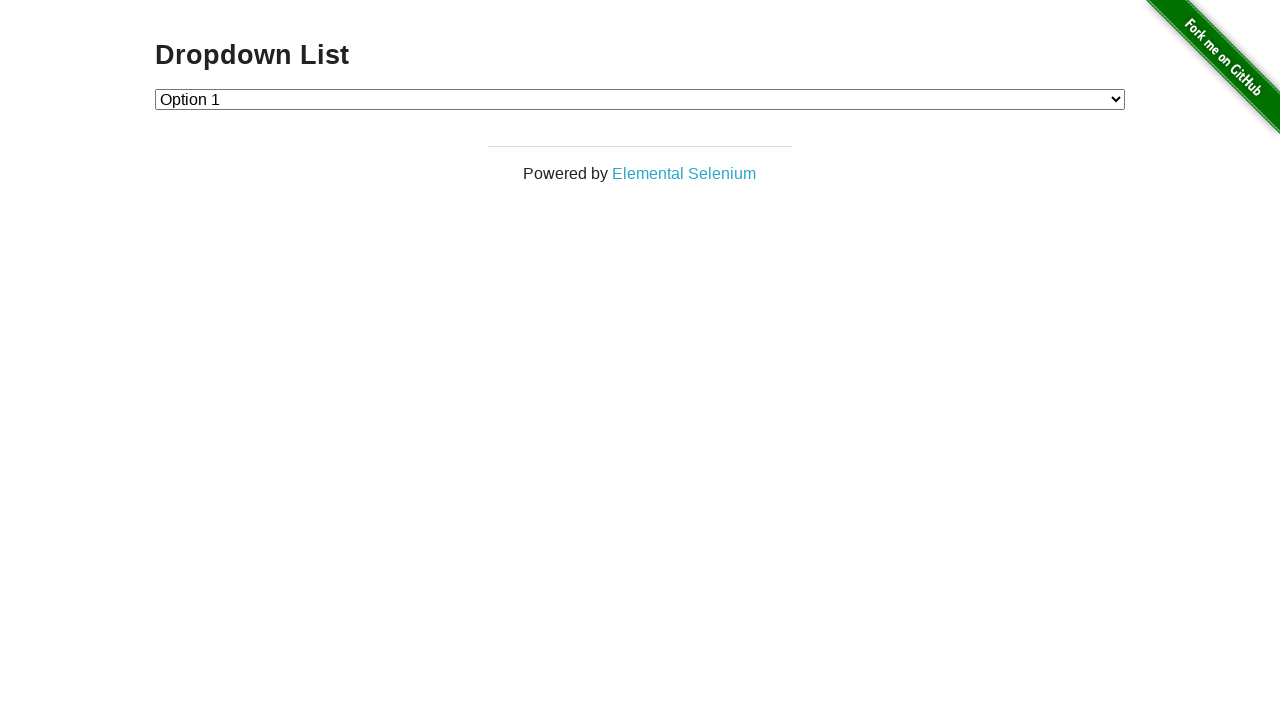

Selected dropdown option at index 2 on #dropdown
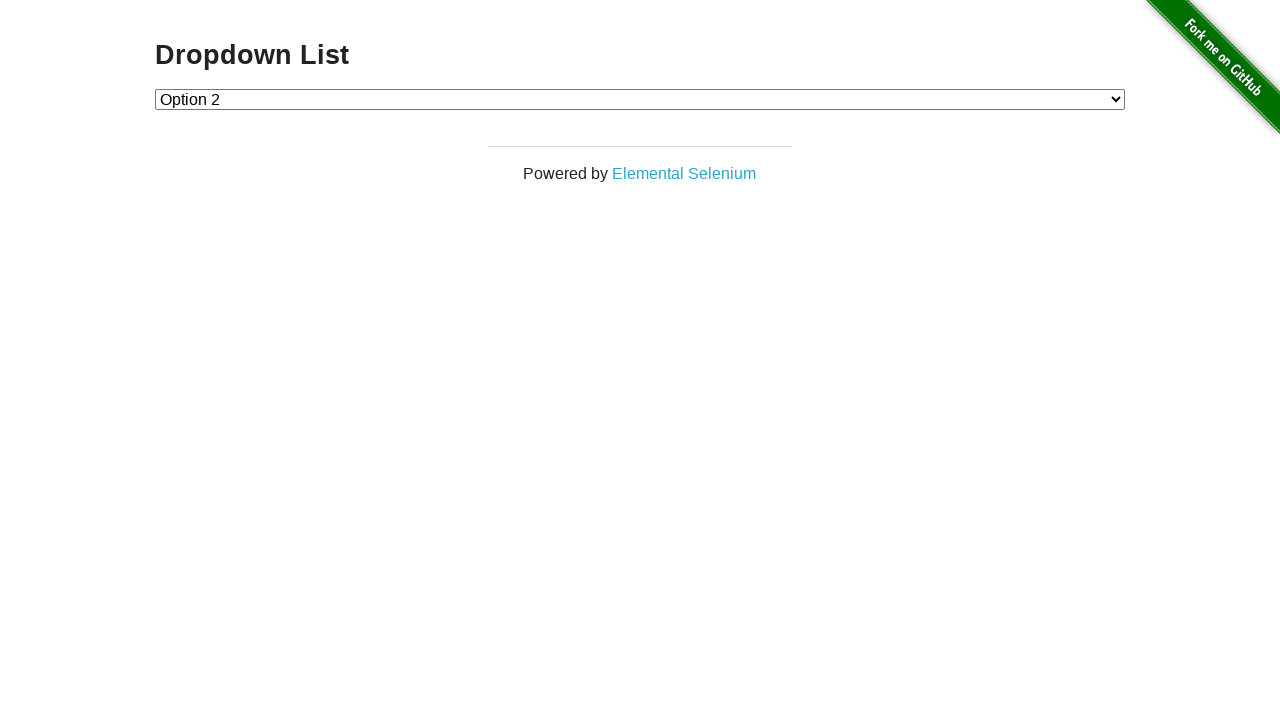

Retrieved selected value: 2
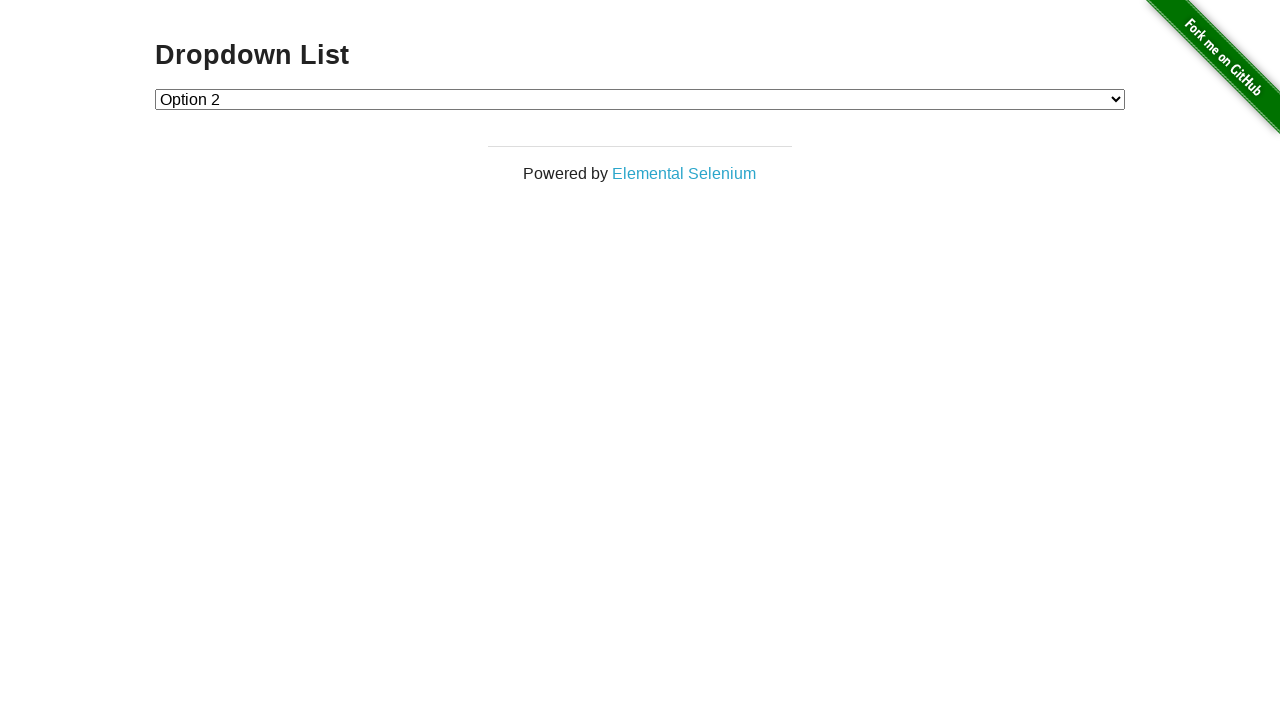

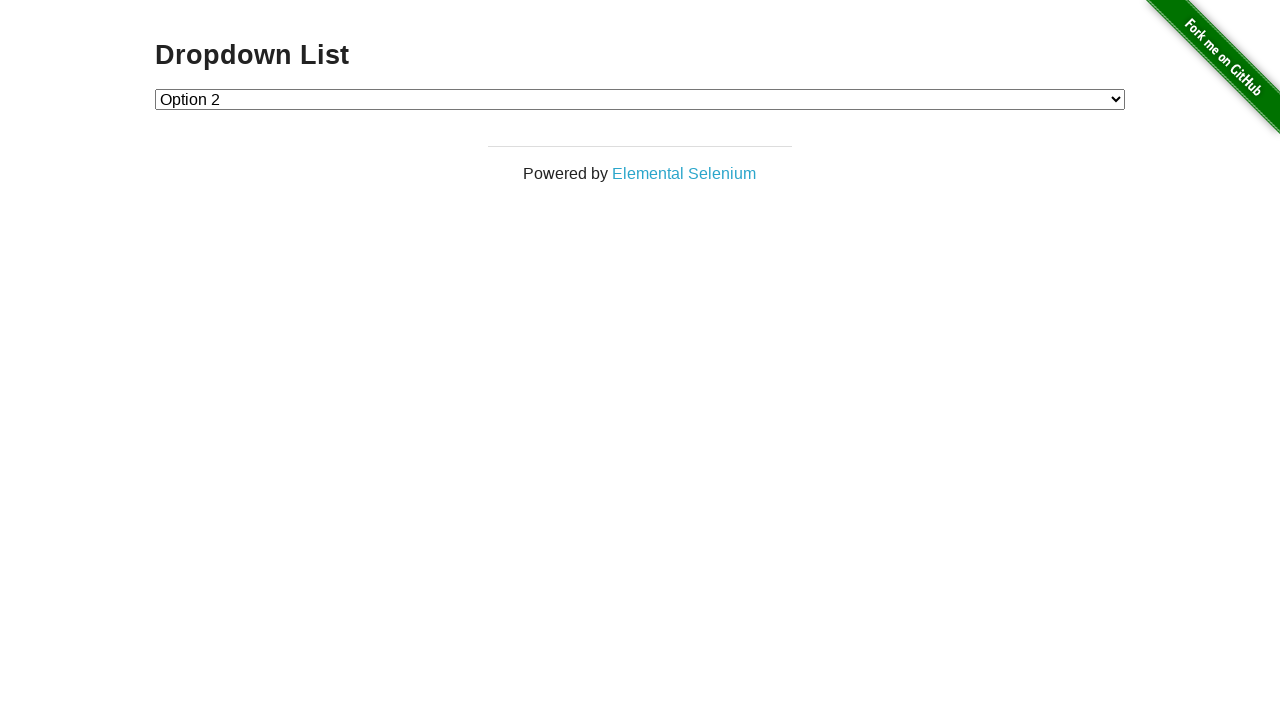